Tests AngularJS greeting functionality by entering a name in the input field and verifying the greeting text updates accordingly

Starting URL: http://www.angularjs.org

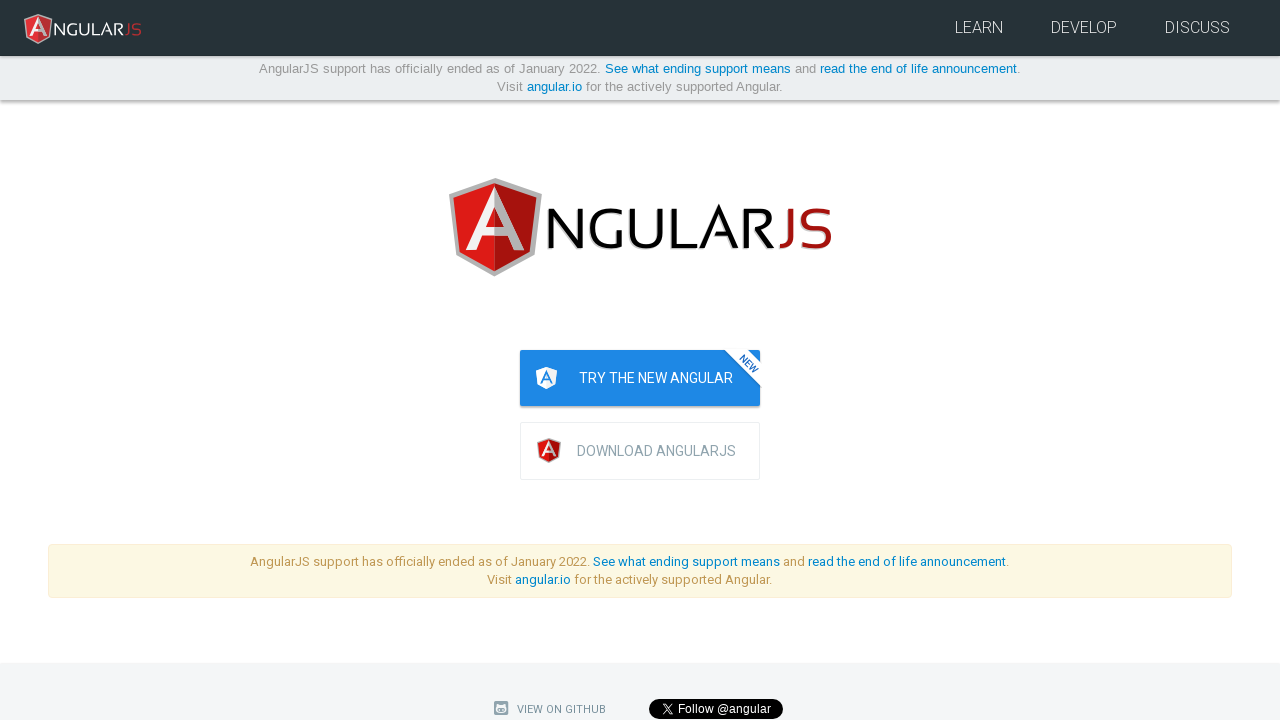

Navigated to AngularJS homepage
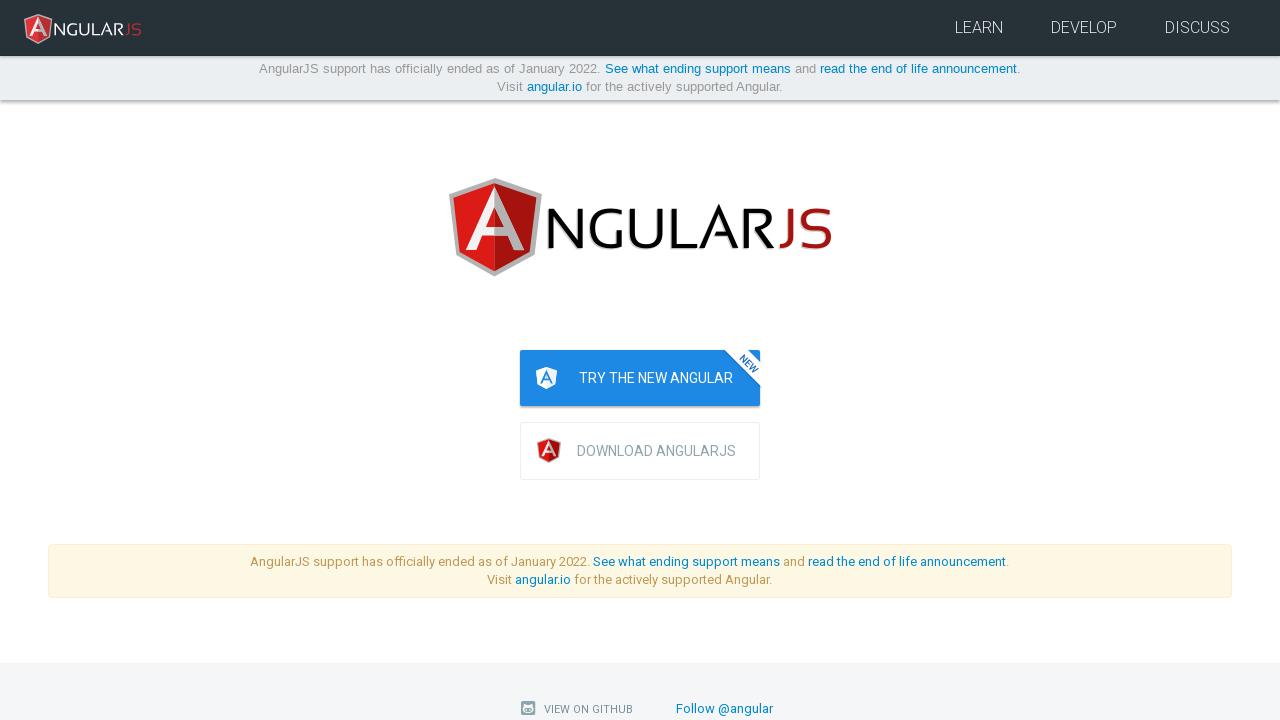

Filled name input field with 'Julie' on input[ng-model='yourName']
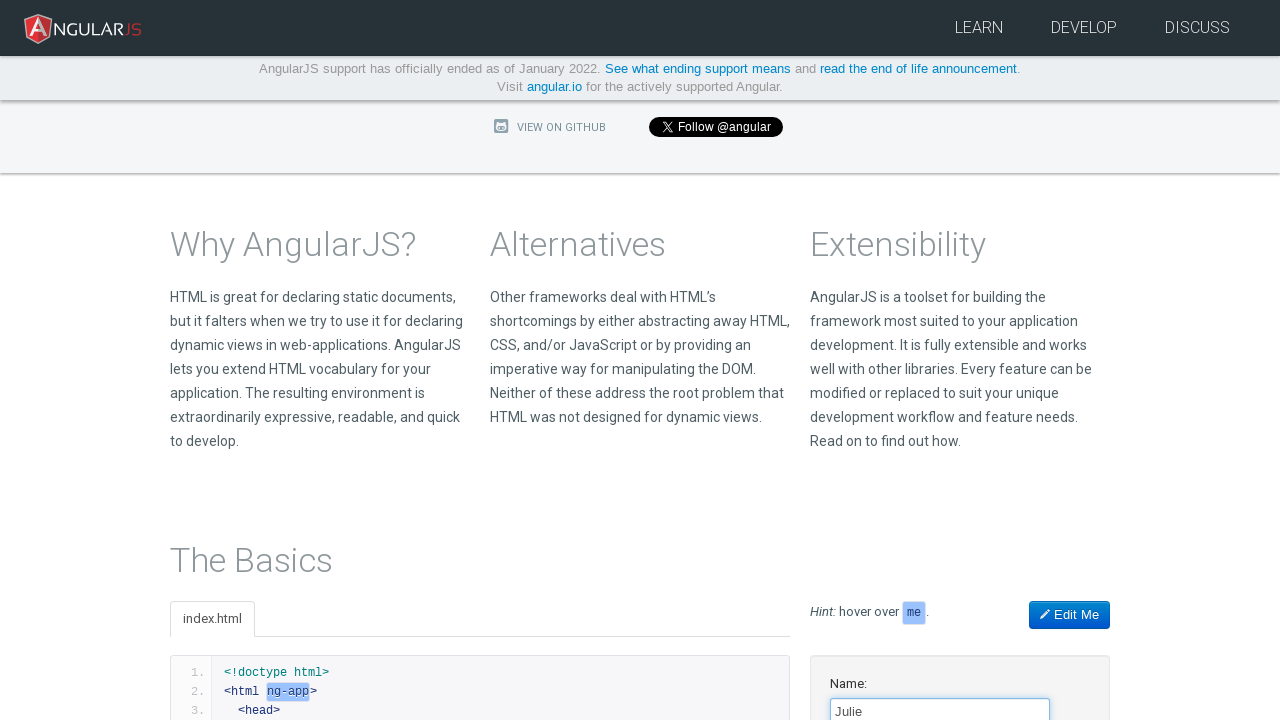

Verified greeting text displays 'Hello Julie!'
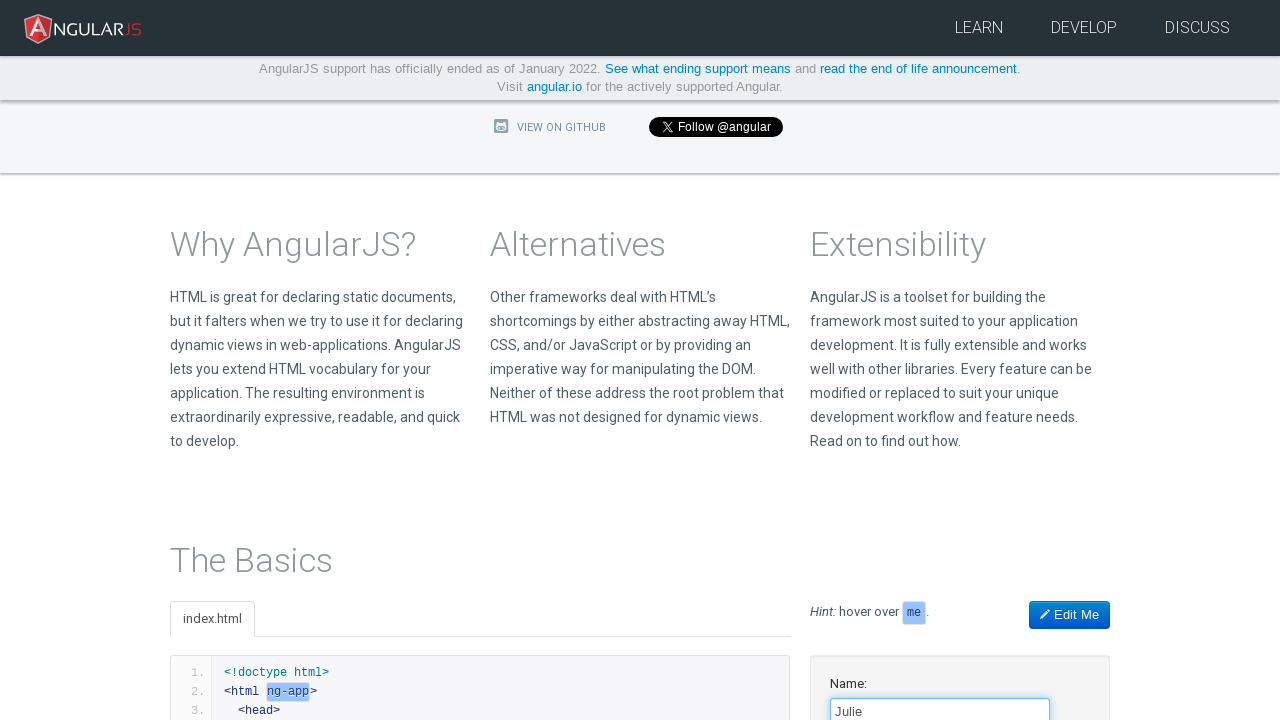

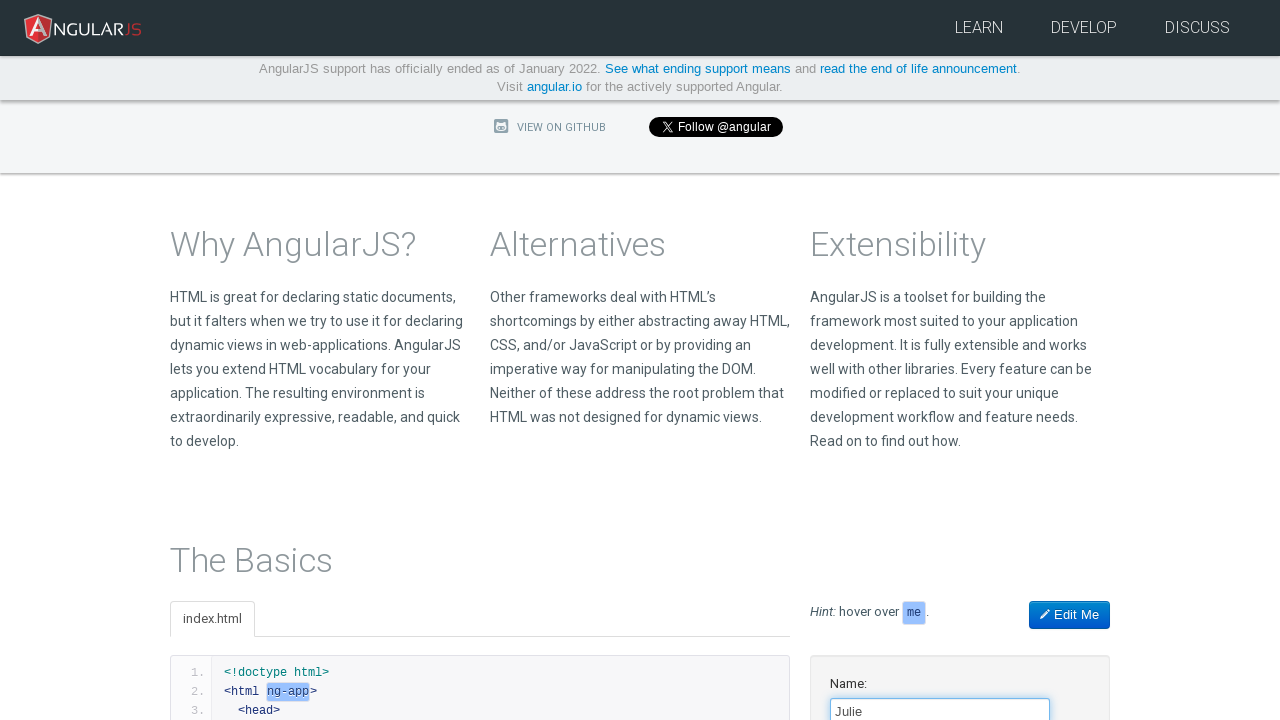